Tests filtering to show all items after viewing active and completed

Starting URL: https://demo.playwright.dev/todomvc

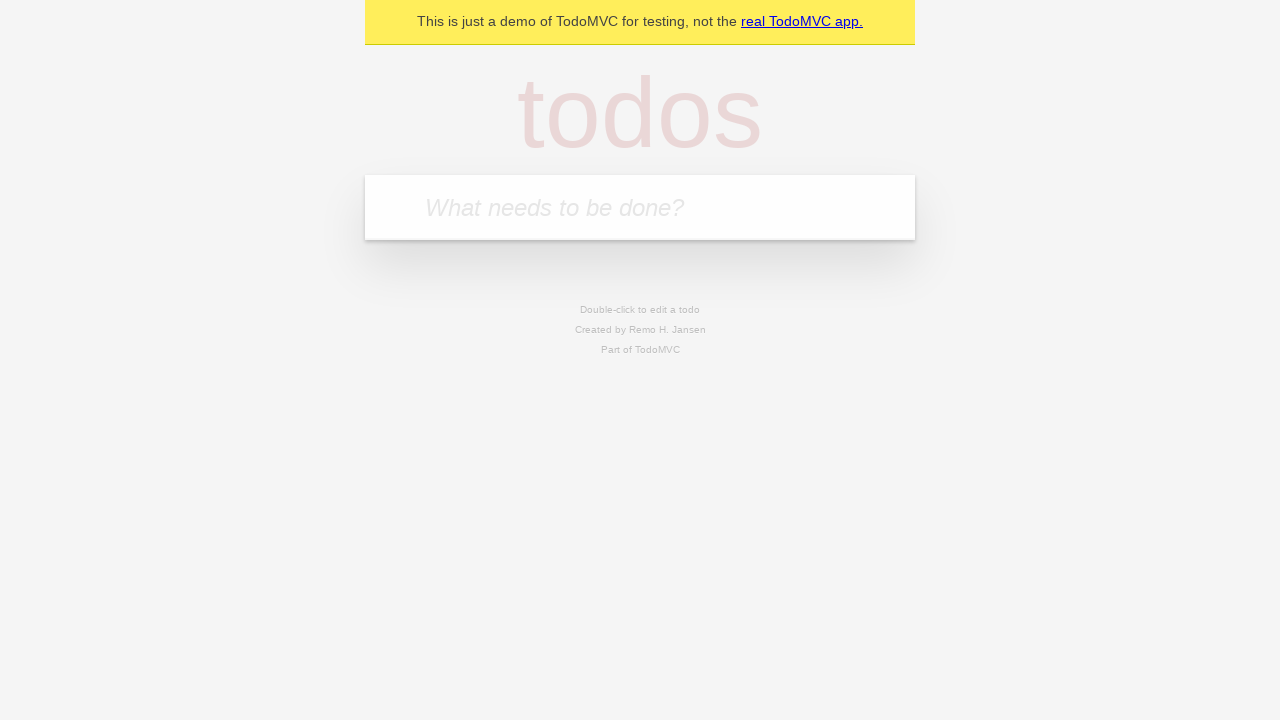

Filled todo input with 'buy some cheese' on internal:attr=[placeholder="What needs to be done?"i]
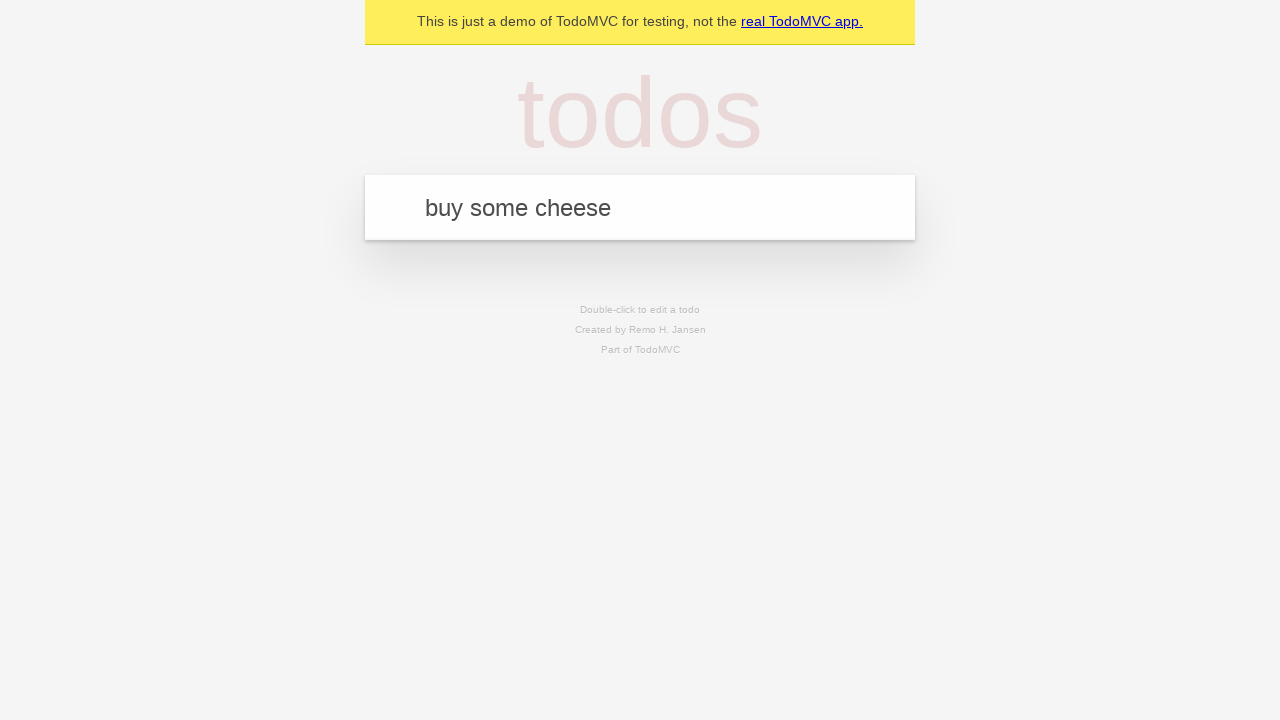

Pressed Enter to create first todo on internal:attr=[placeholder="What needs to be done?"i]
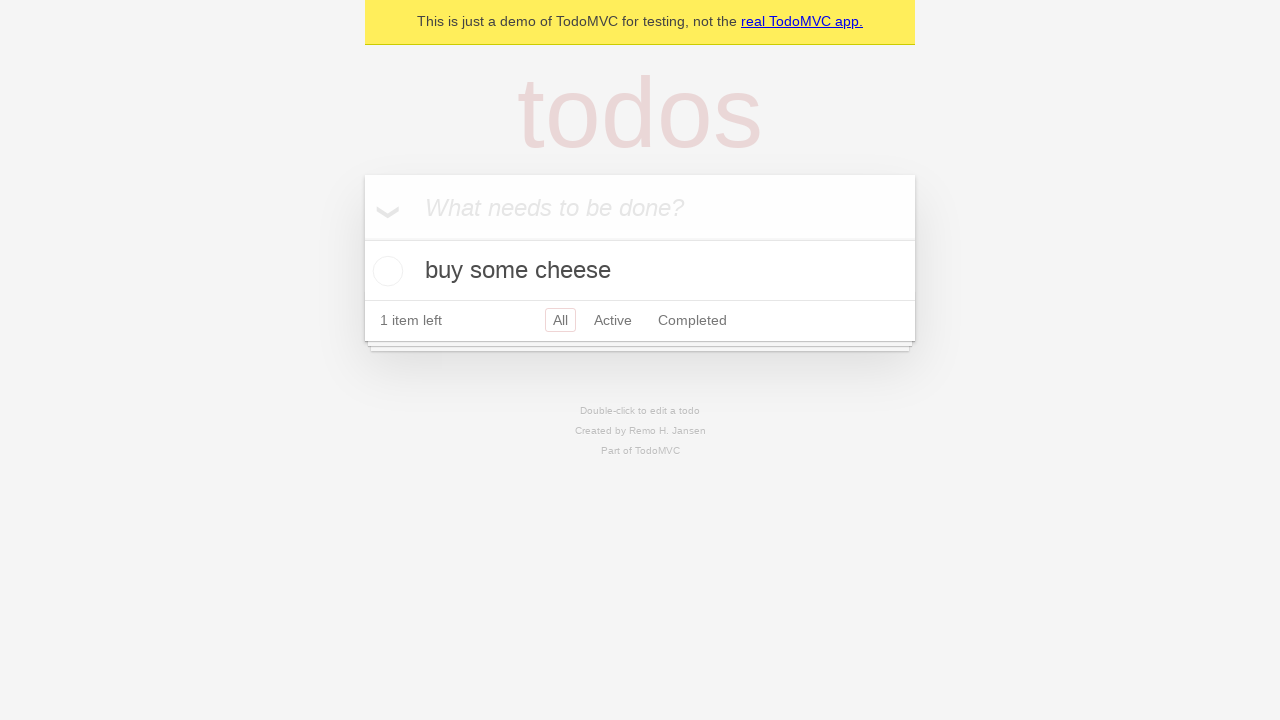

Filled todo input with 'feed the cat' on internal:attr=[placeholder="What needs to be done?"i]
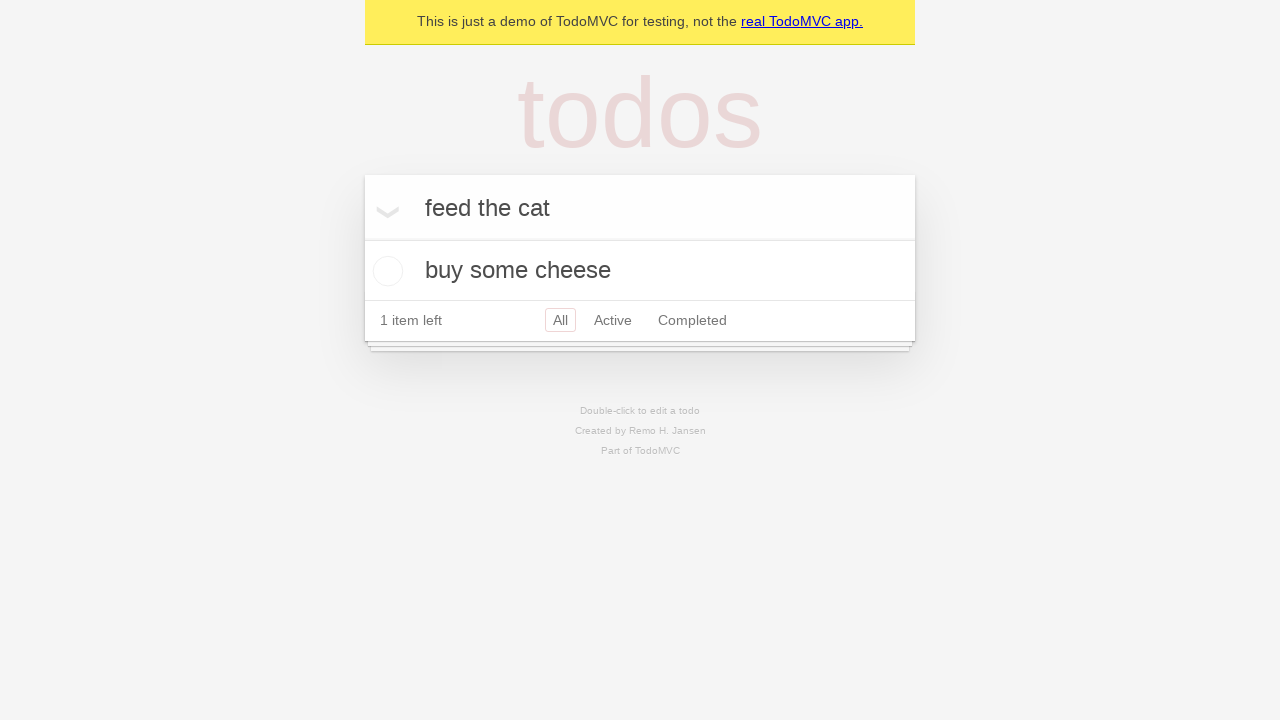

Pressed Enter to create second todo on internal:attr=[placeholder="What needs to be done?"i]
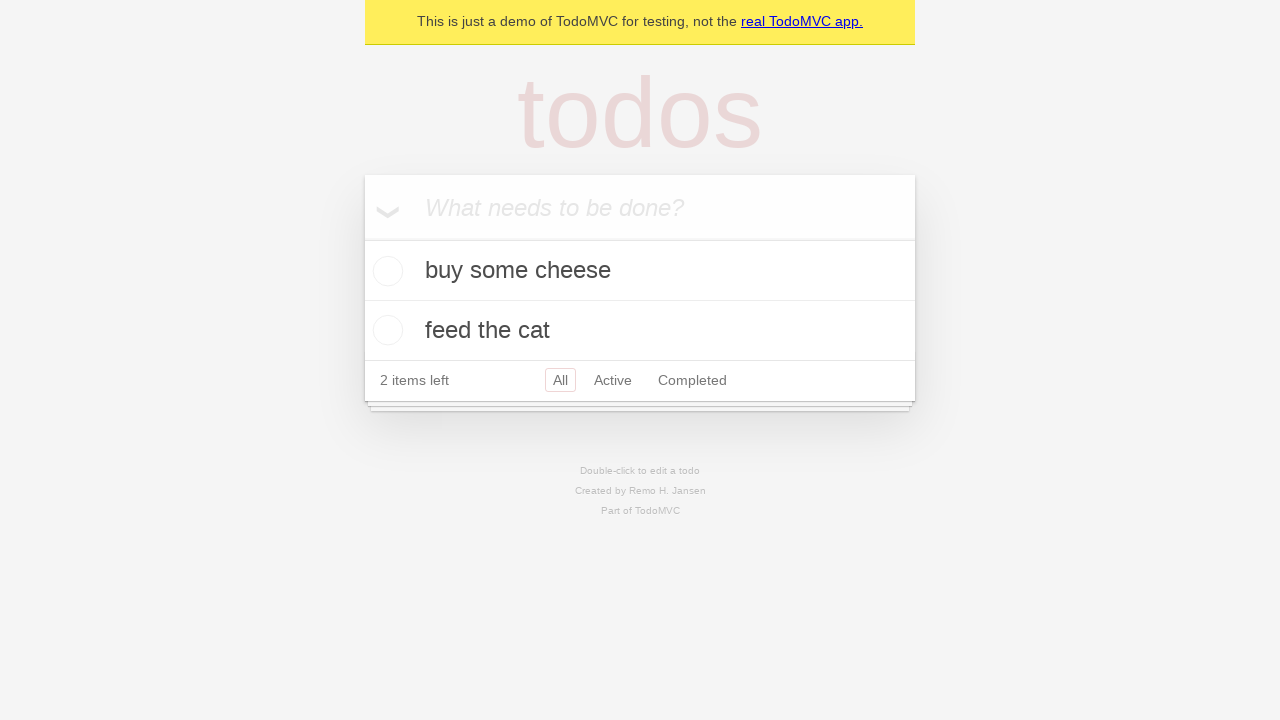

Filled todo input with 'book a doctors appointment' on internal:attr=[placeholder="What needs to be done?"i]
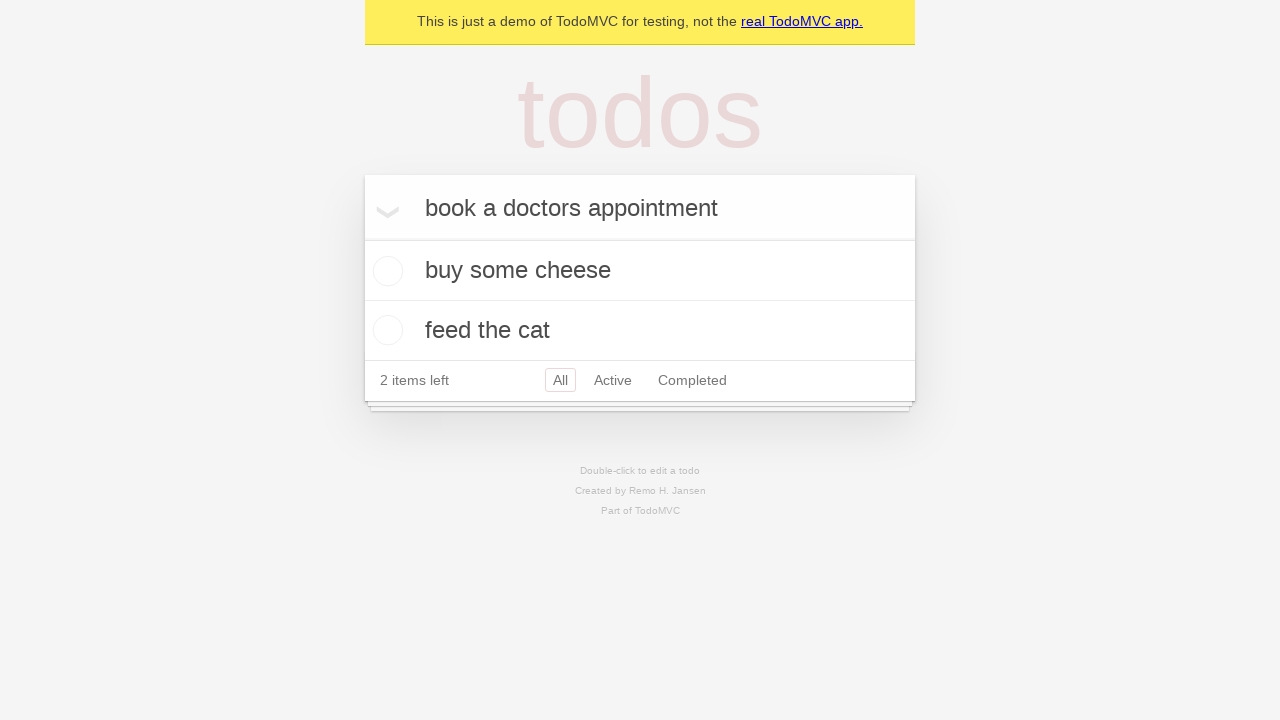

Pressed Enter to create third todo on internal:attr=[placeholder="What needs to be done?"i]
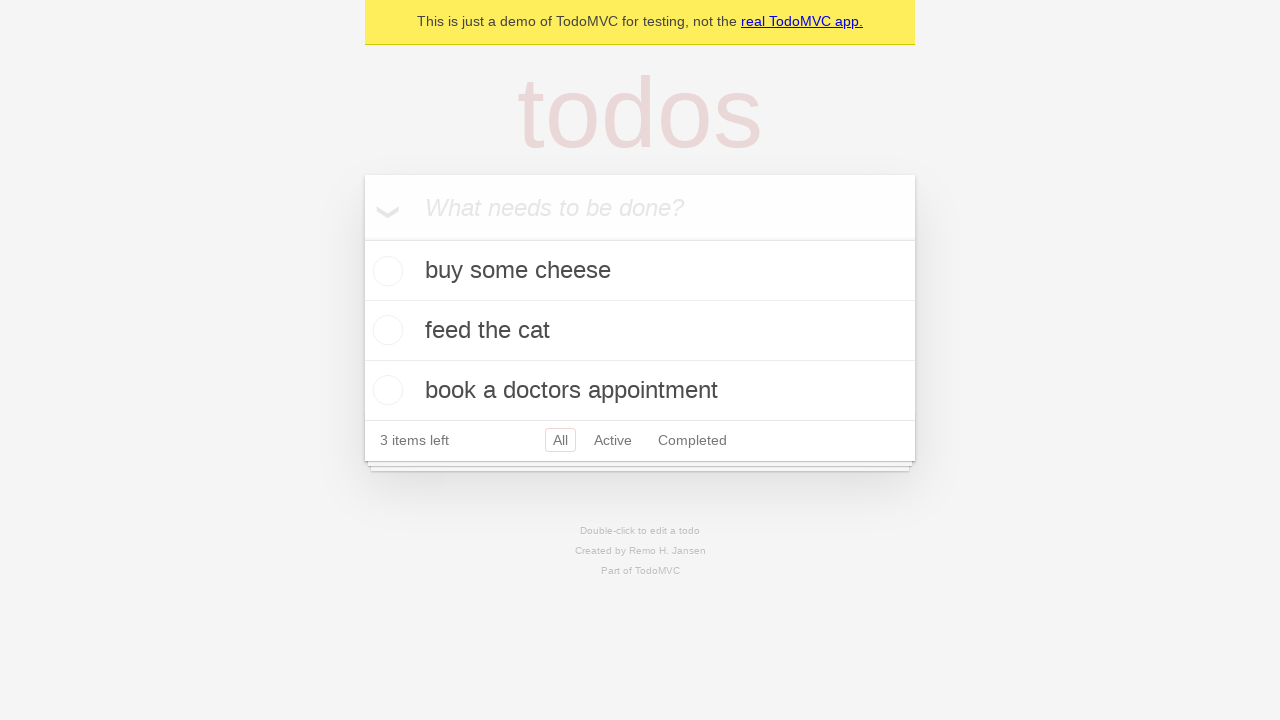

Checked the second todo item at (385, 330) on internal:testid=[data-testid="todo-item"s] >> nth=1 >> internal:role=checkbox
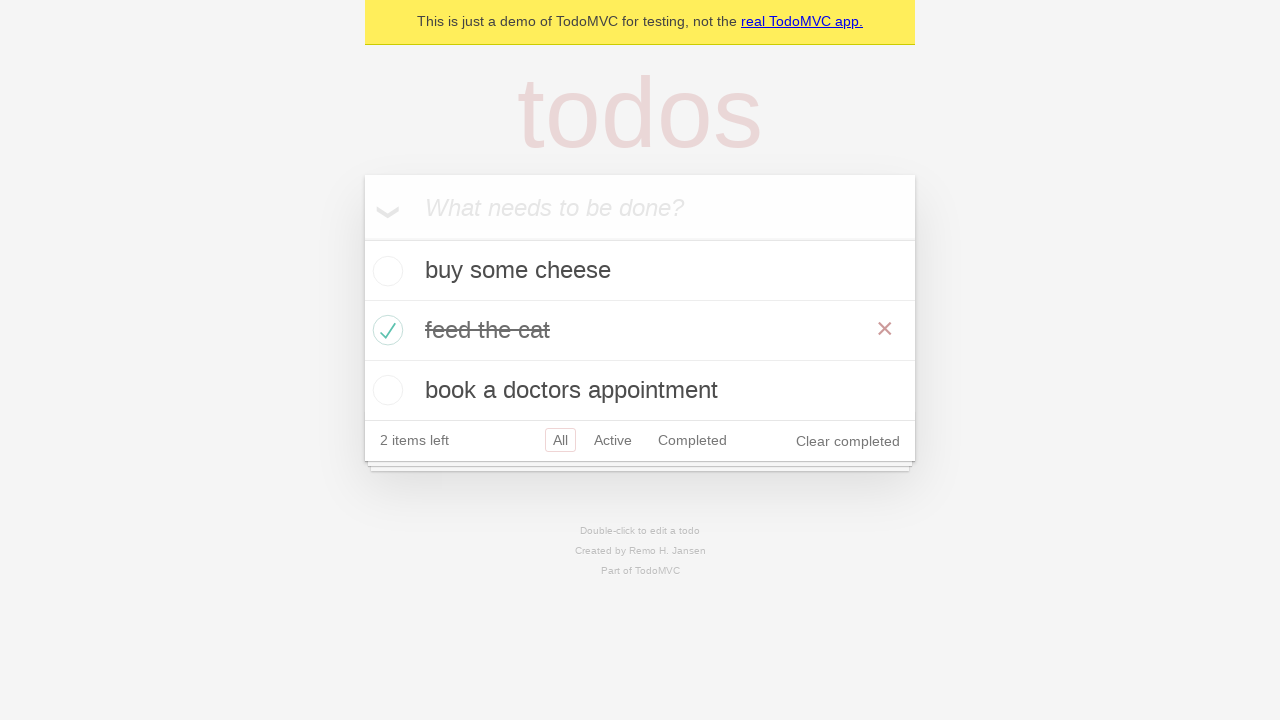

Clicked Active filter to show only active items at (613, 440) on internal:role=link[name="Active"i]
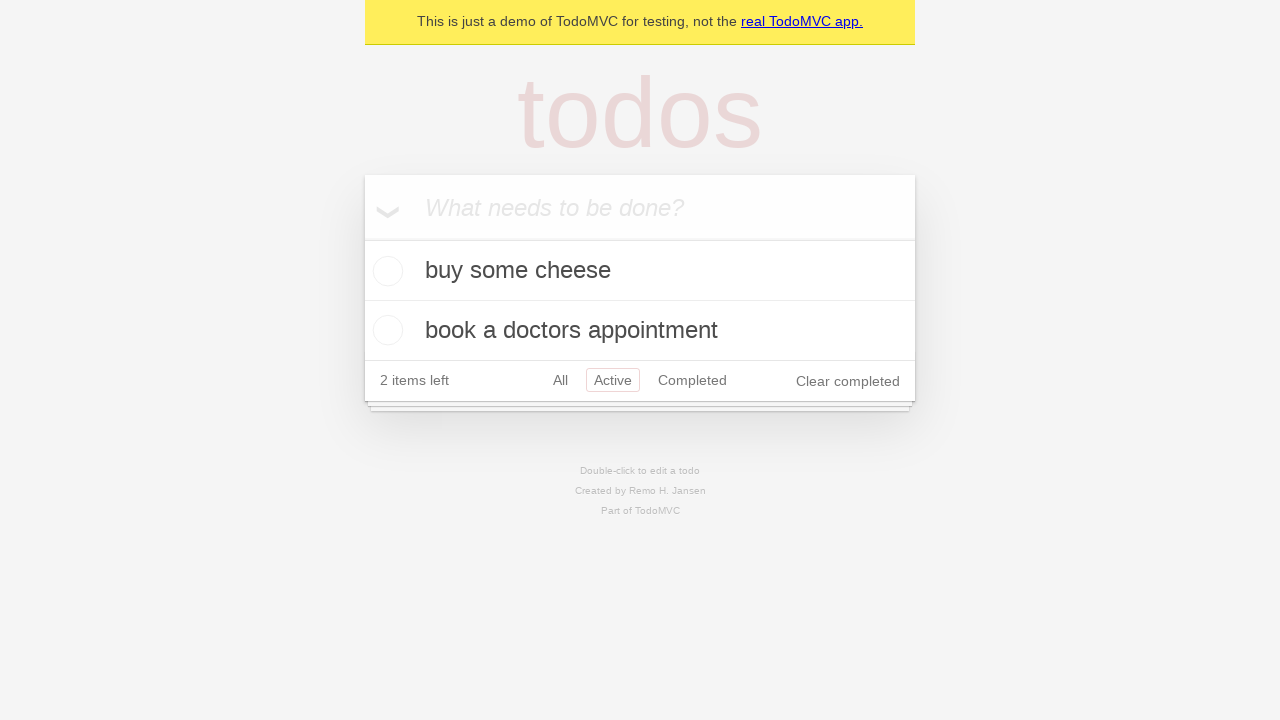

Clicked Completed filter to show only completed items at (692, 380) on internal:role=link[name="Completed"i]
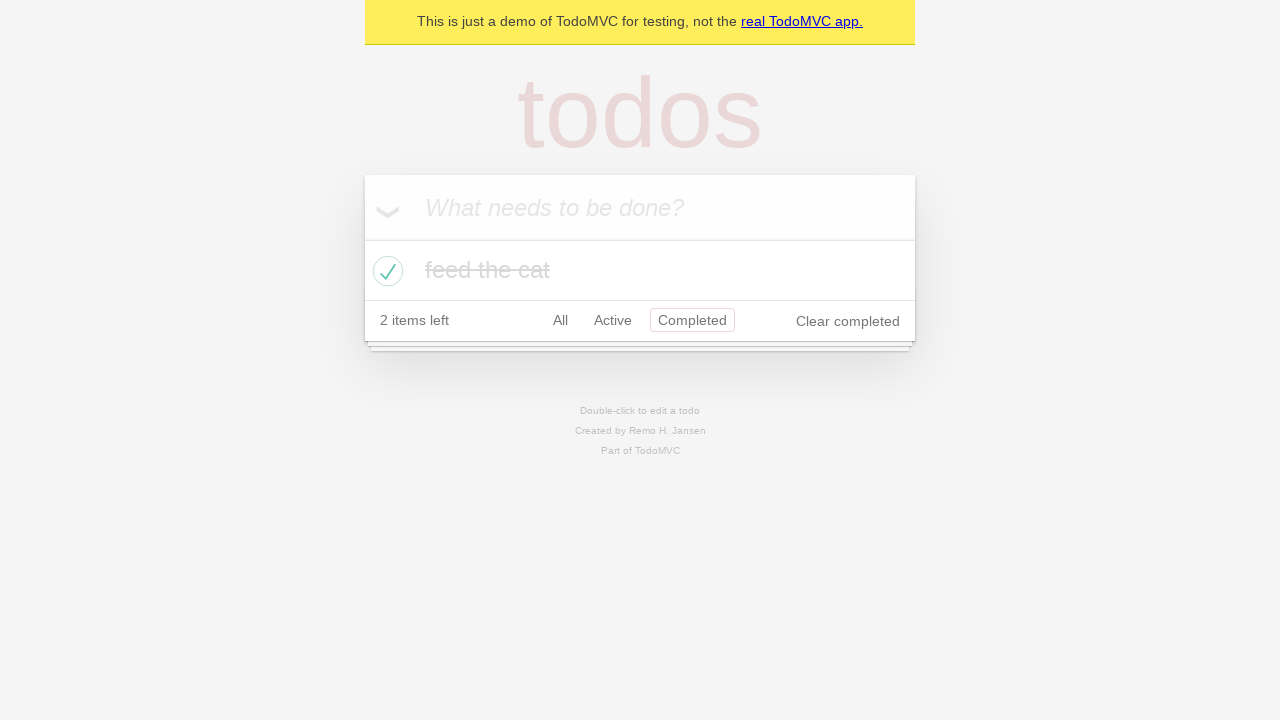

Clicked All filter to display all items at (560, 320) on internal:role=link[name="All"i]
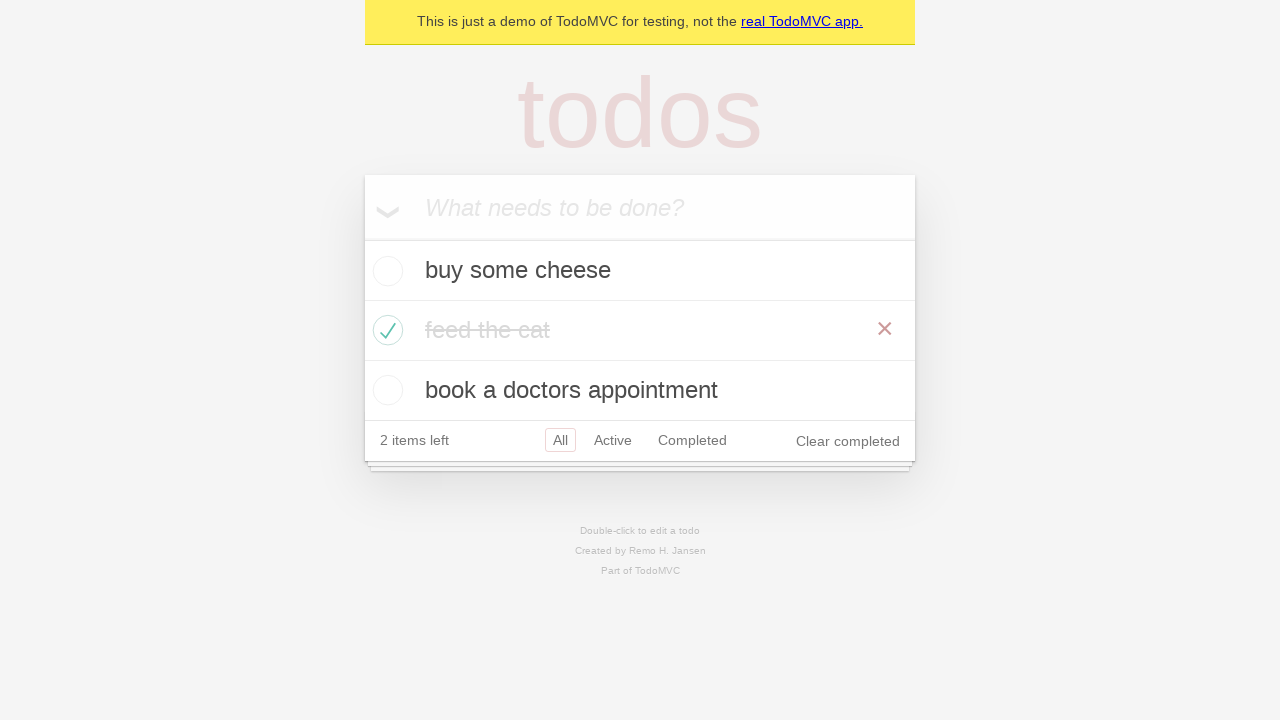

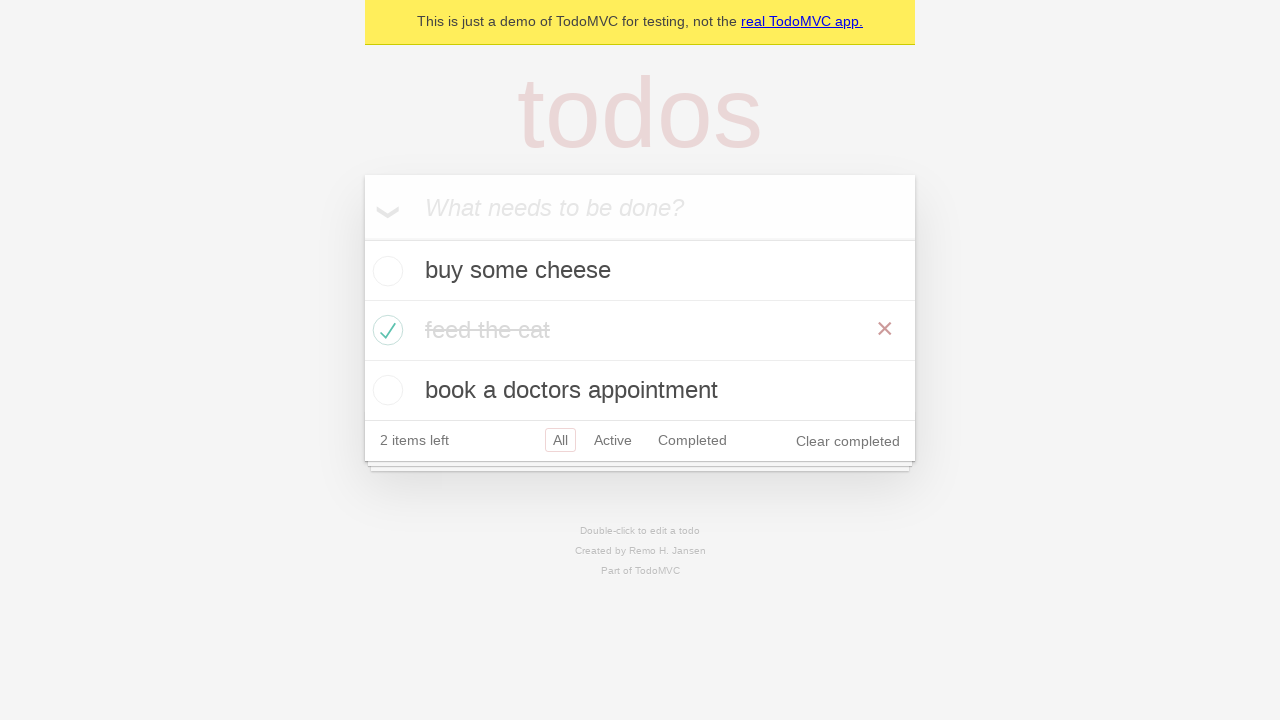